Tests adding multiple products to cart by clicking add buttons with different click counts for each product on a product page.

Starting URL: https://material.playwrightvn.com/

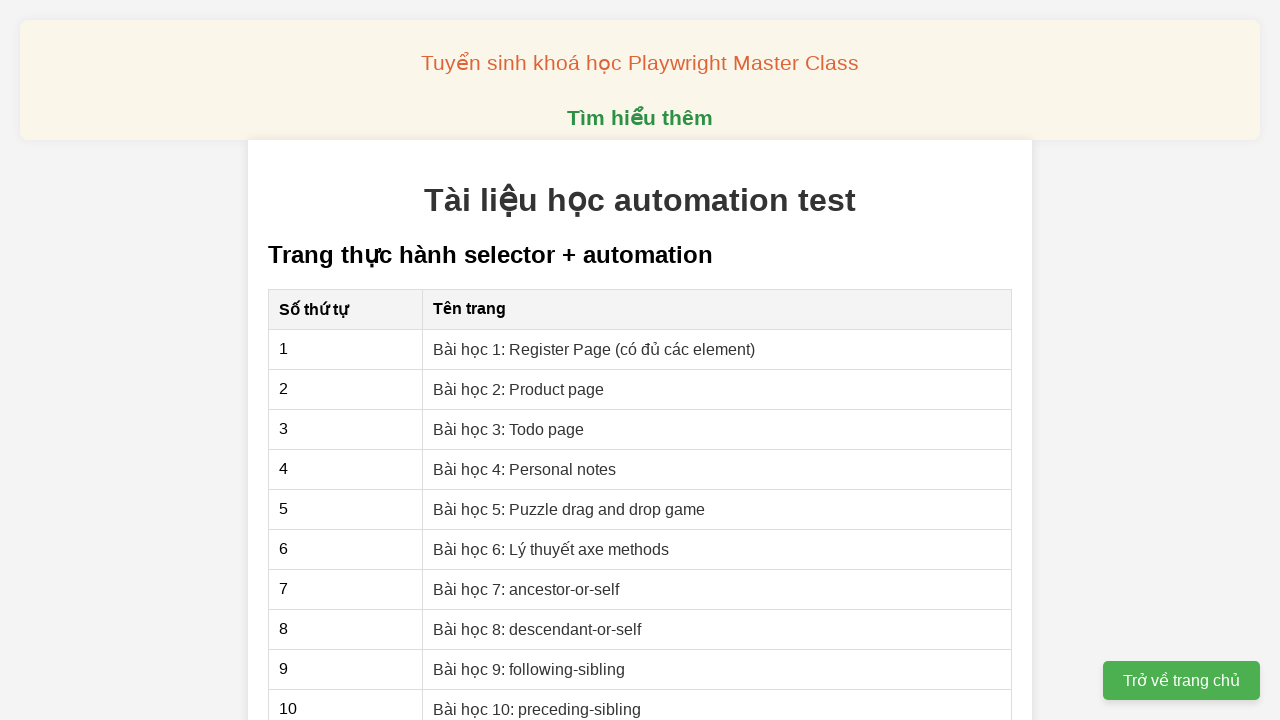

Navigated to product page by clicking product page link at (519, 389) on xpath=//a[@href='02-xpath-product-page.html']
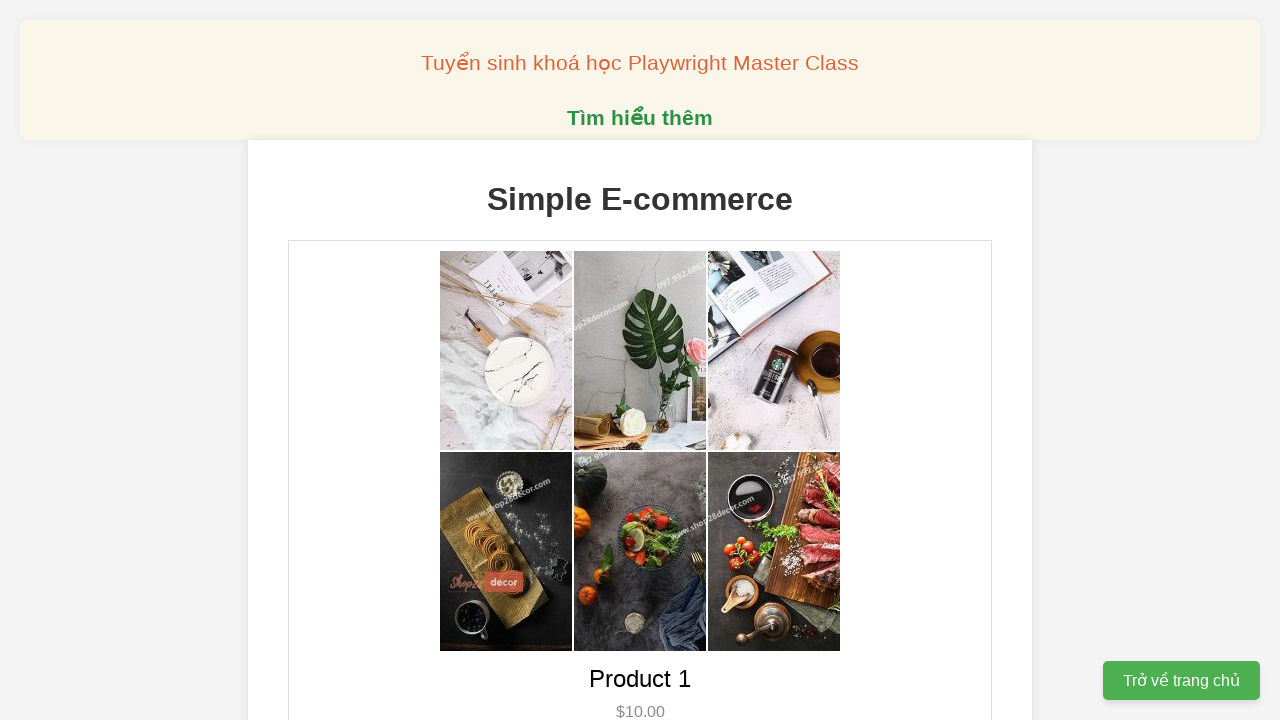

Added Product 1 to cart by clicking add button 2 times at (640, 360) on xpath=//button[@data-product-id='1']
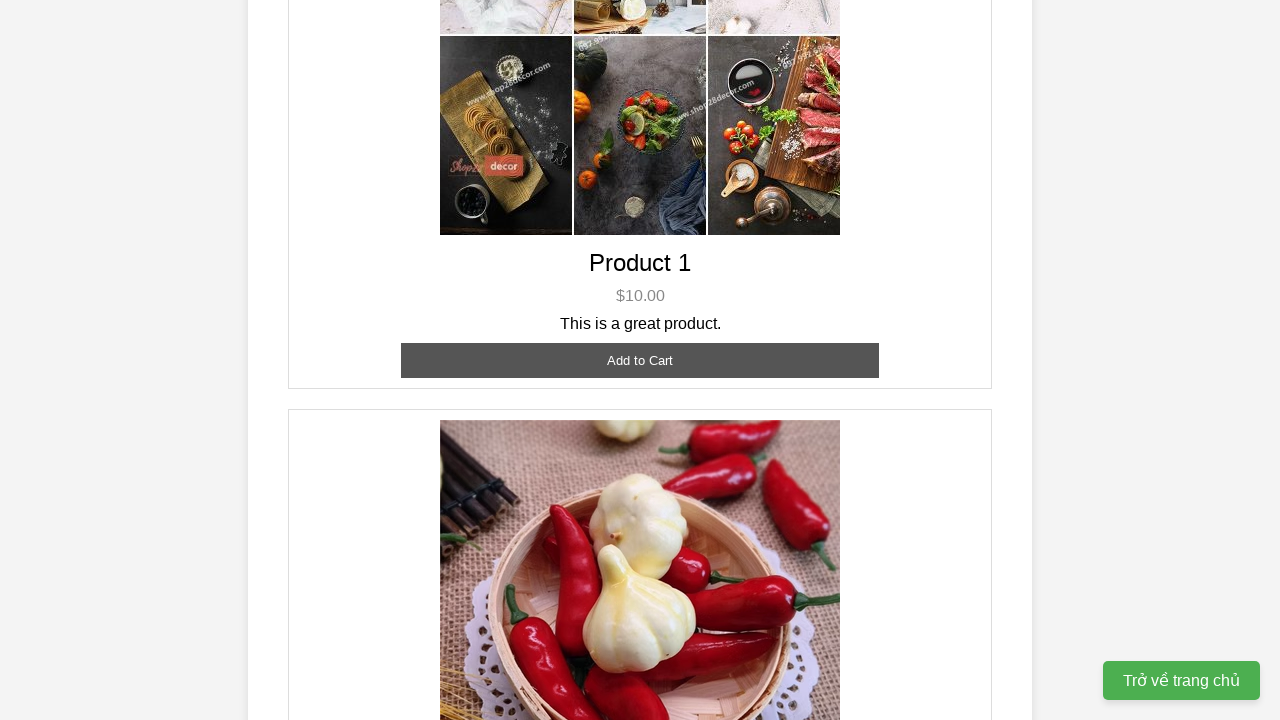

Added Product 2 to cart by clicking add button 2 times at (640, 360) on xpath=//button[@data-product-id='2']
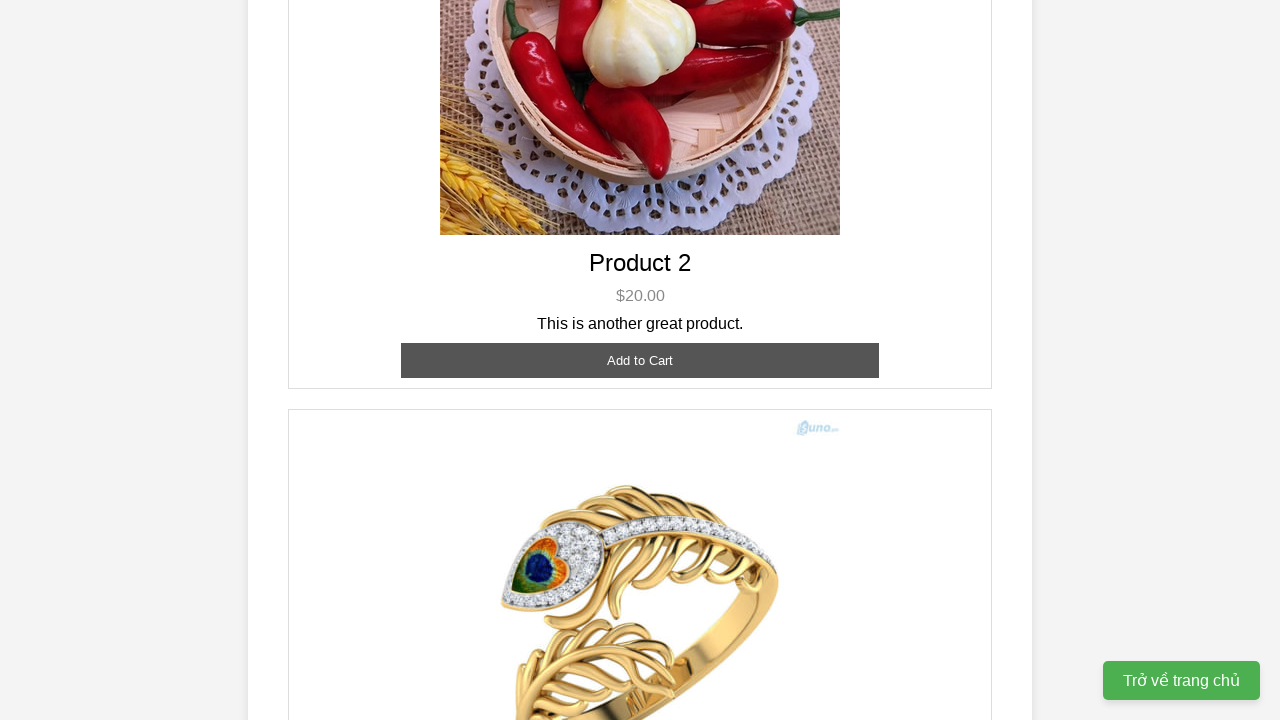

Added Product 3 to cart by clicking add button 1 time at (640, 388) on xpath=//button[@data-product-id='3']
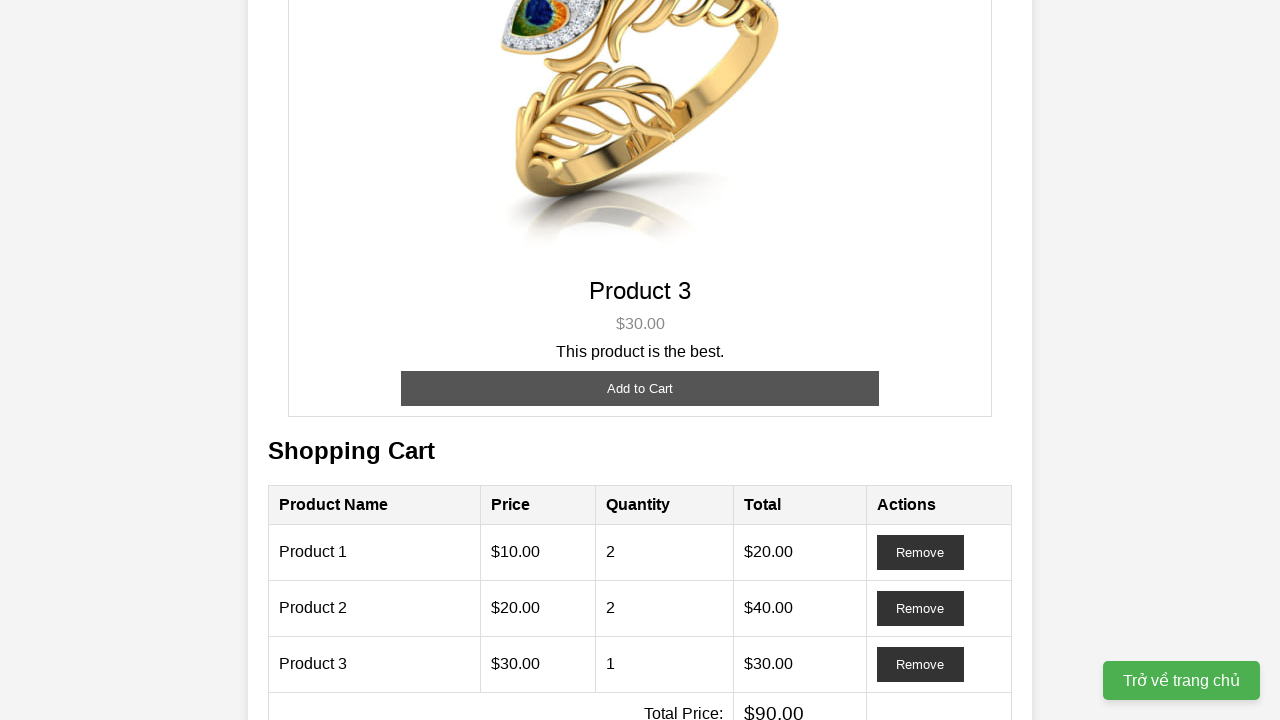

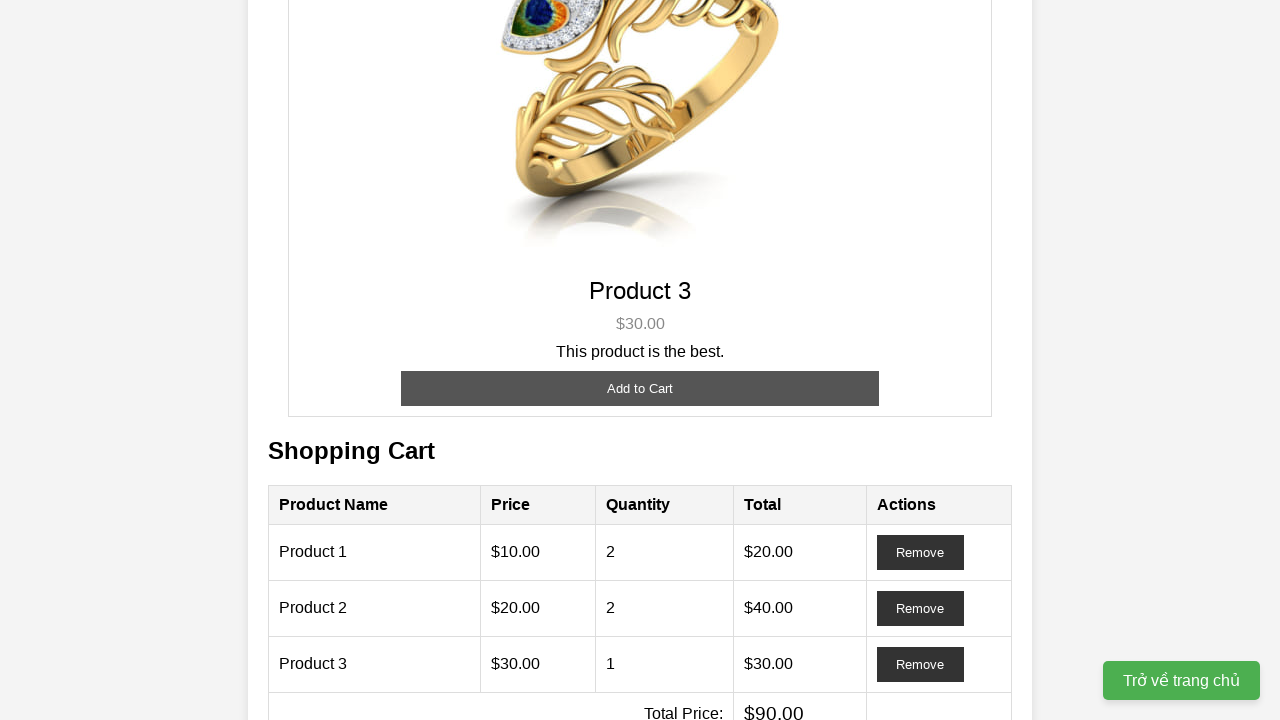